Tests a registration form by filling in first name, last name, and email fields, then submitting the form and verifying the success message

Starting URL: http://suninjuly.github.io/registration2.html

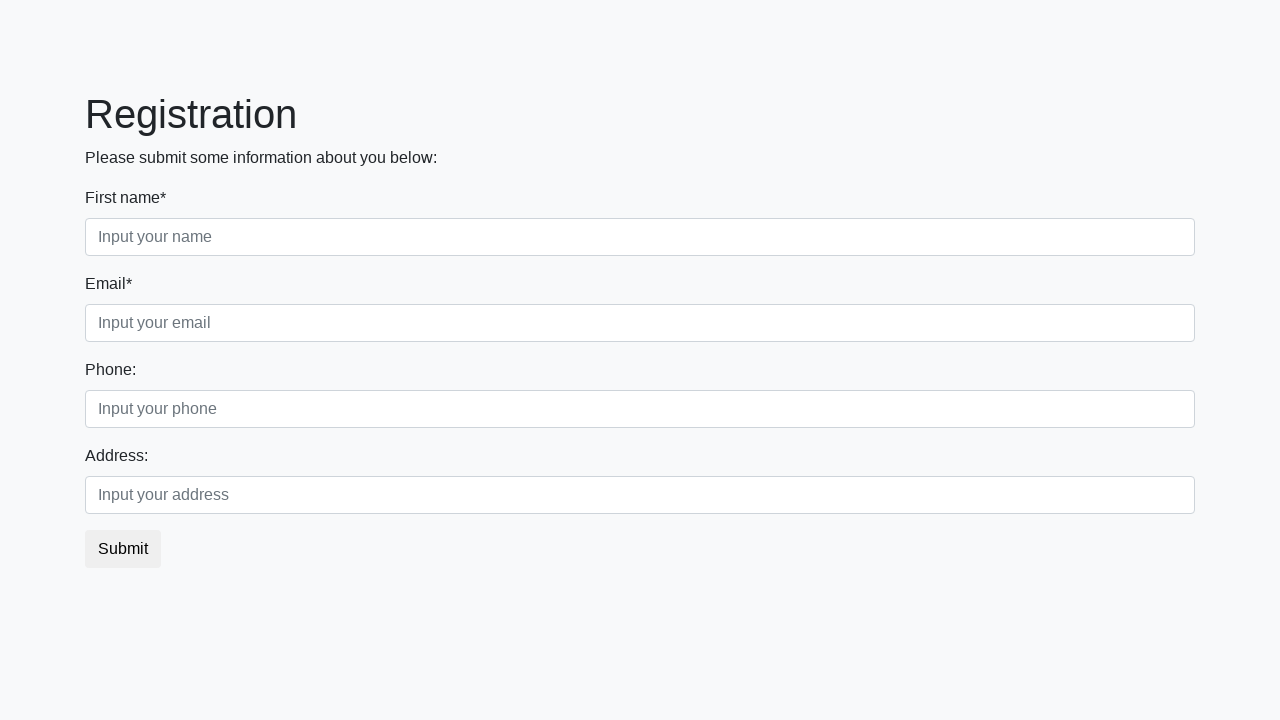

Filled first name field with 'Ivan' on .form-control.first
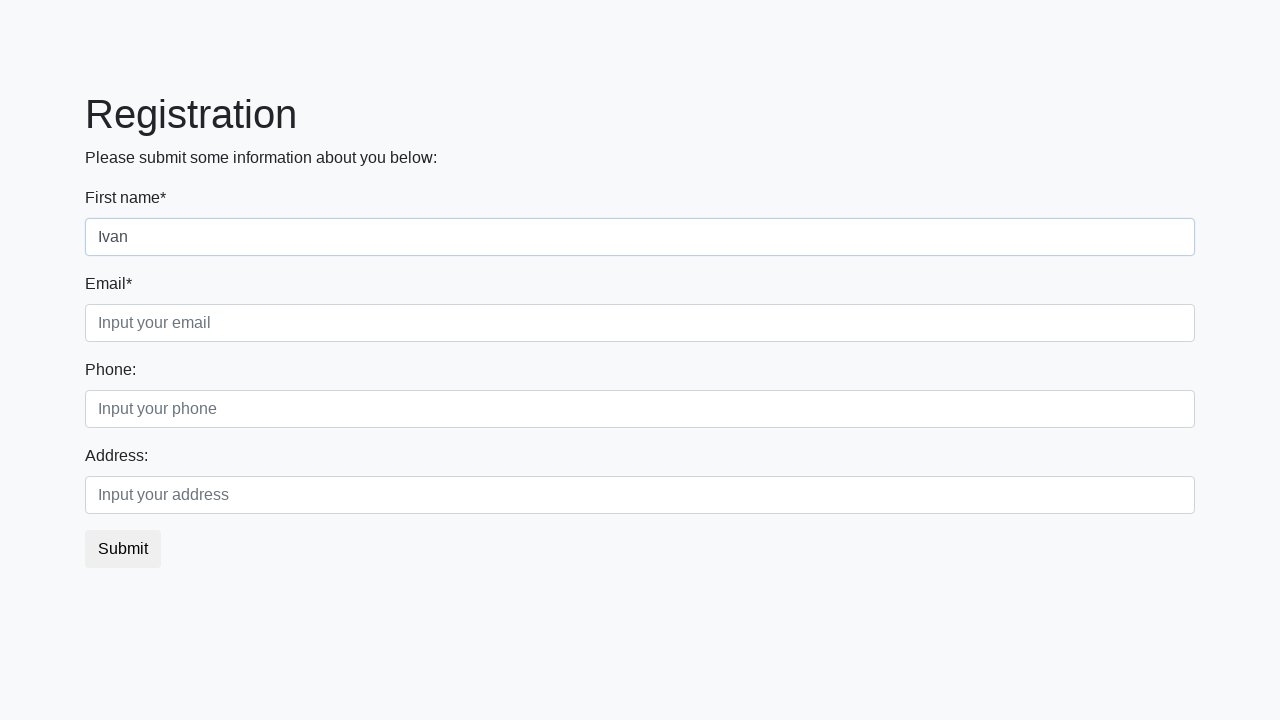

Filled last name field with 'Petrov' on .form-control.second
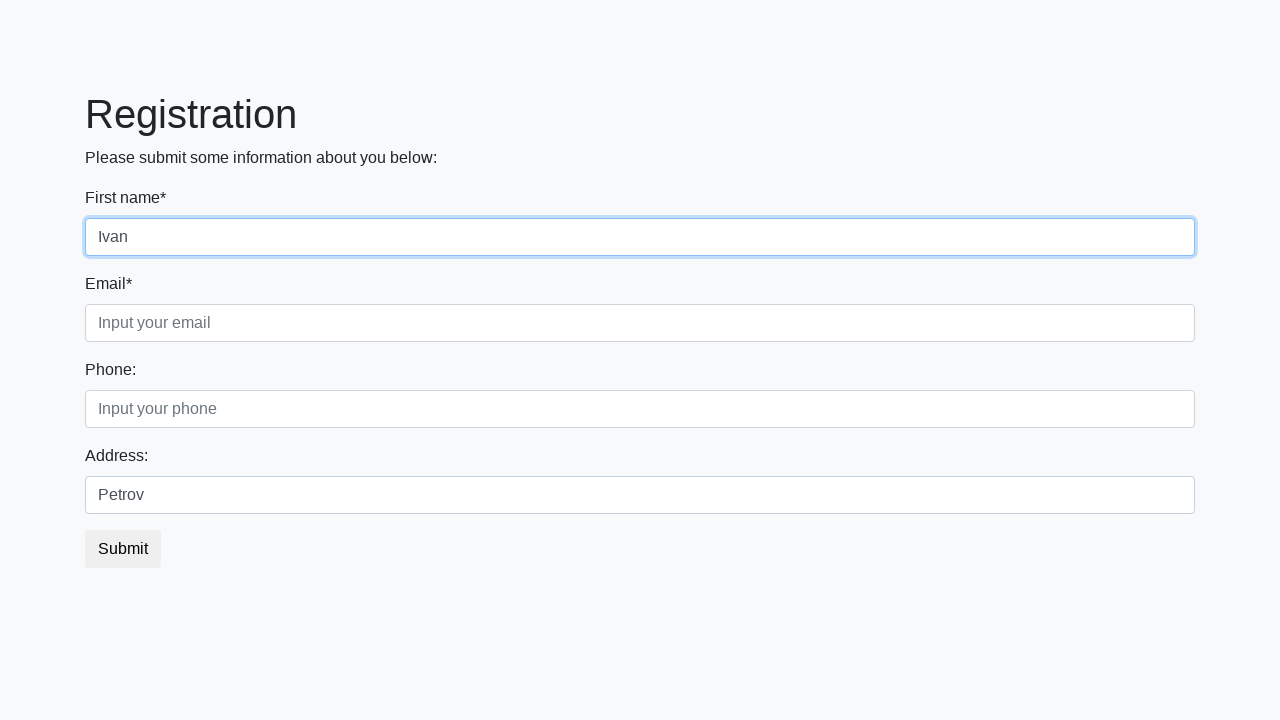

Filled email field with 'test@example.com' on .form-control.third
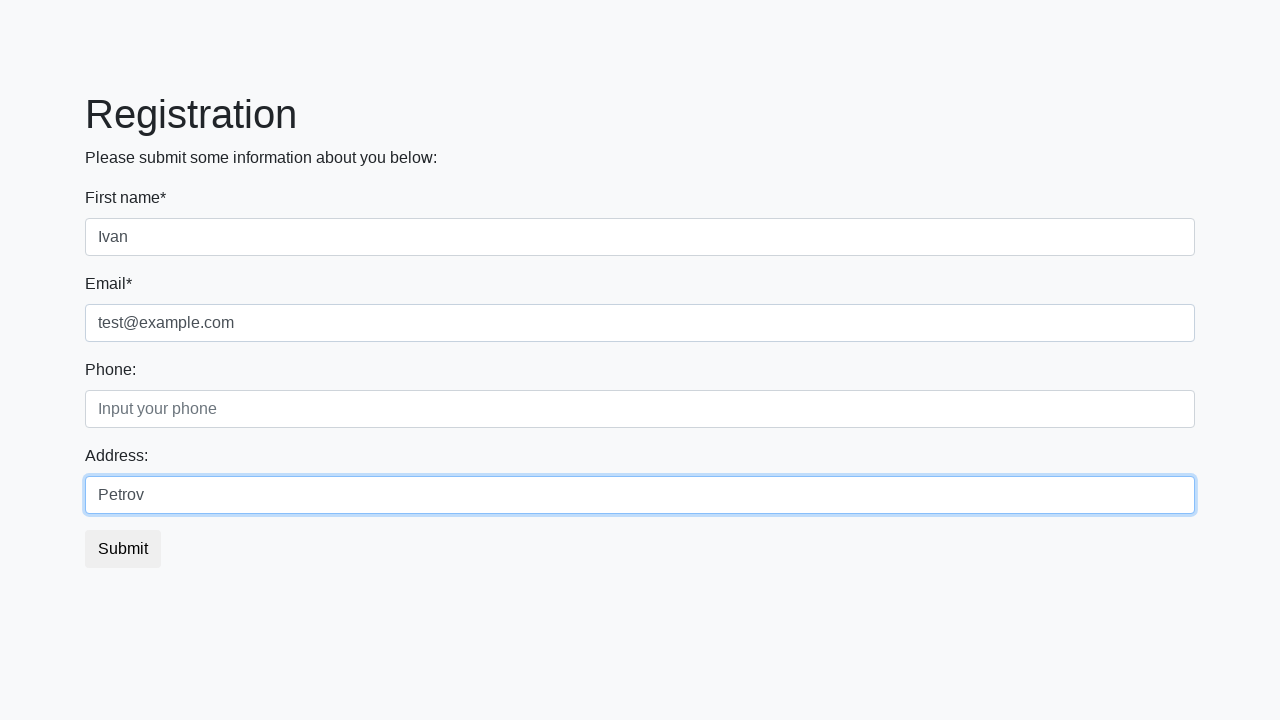

Clicked submit button to register at (123, 549) on button.btn
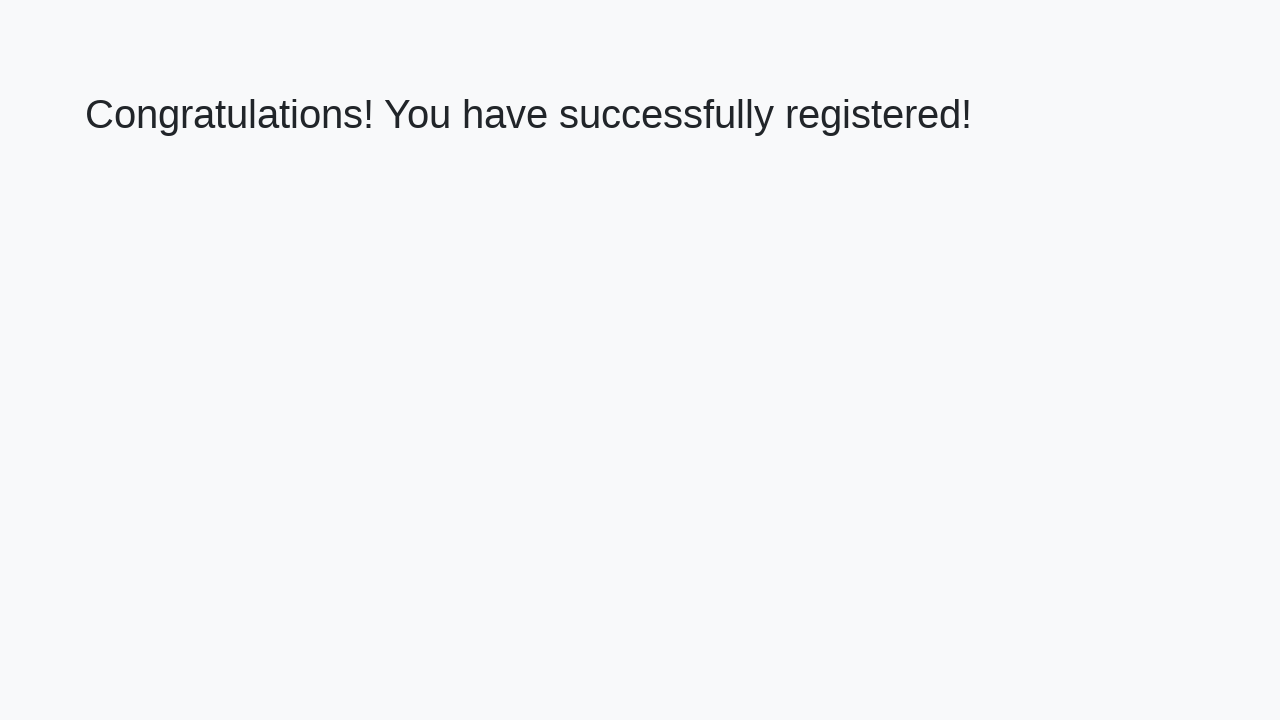

Success message header loaded
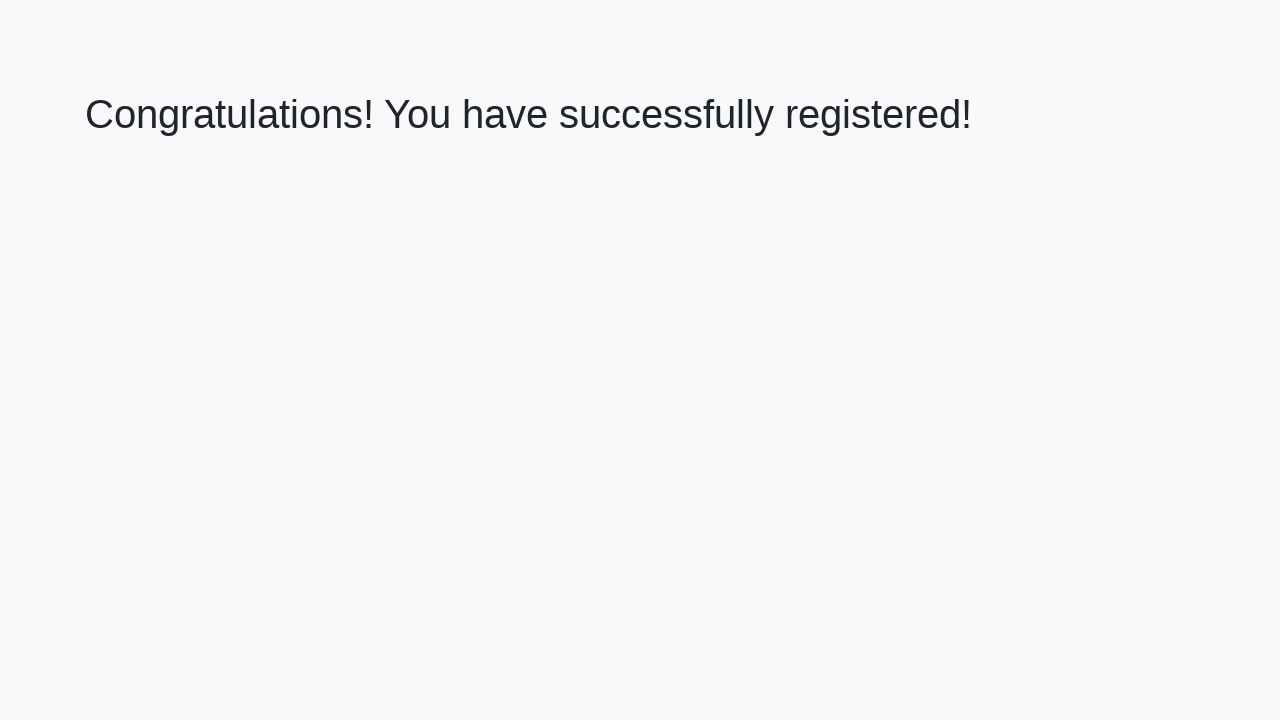

Retrieved success message text content
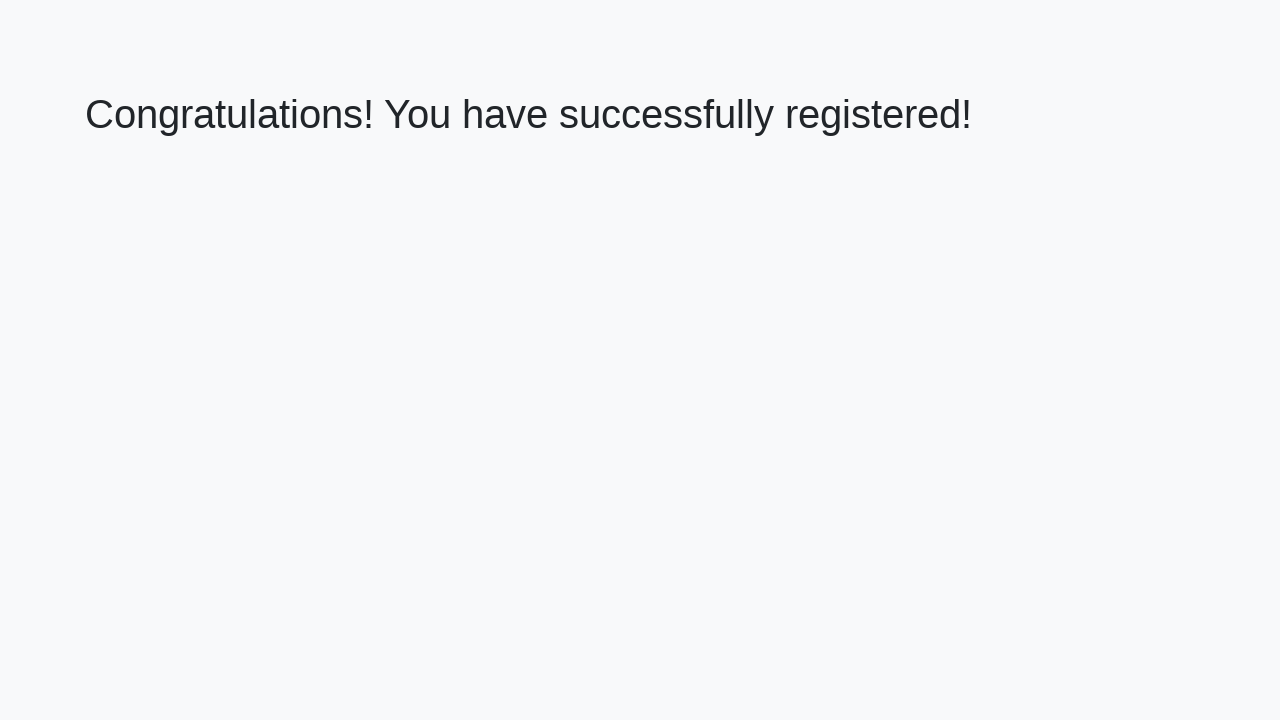

Verified success message matches expected text
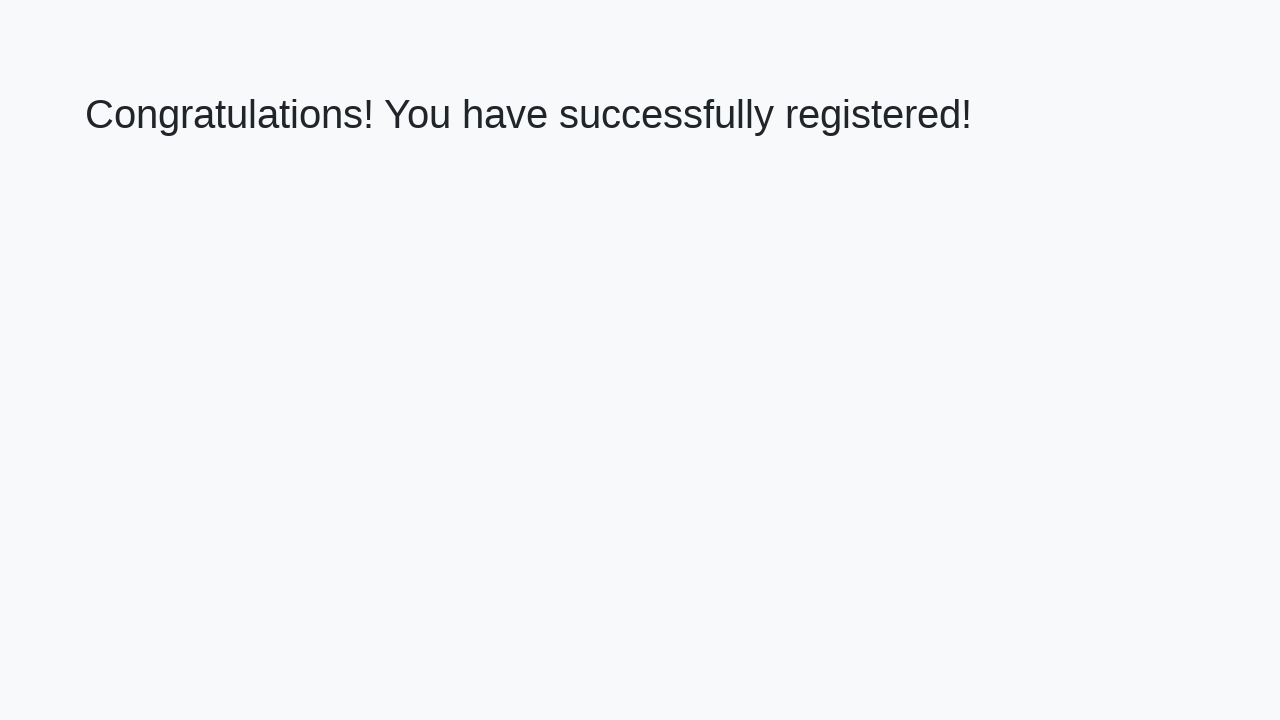

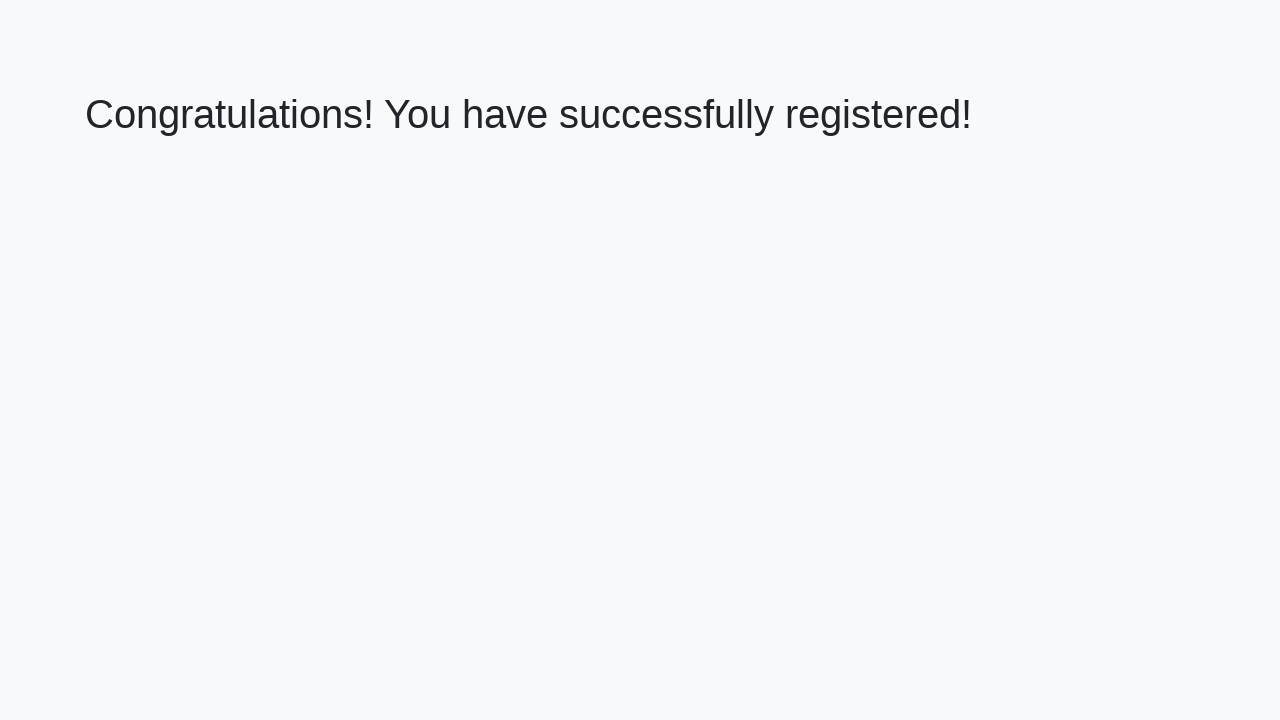